Navigates to Croma TV search results page and verifies that product listings are displayed with names, ratings, and prices.

Starting URL: https://www.croma.com/searchB?q=tvs%3Arelevance&text=tvs

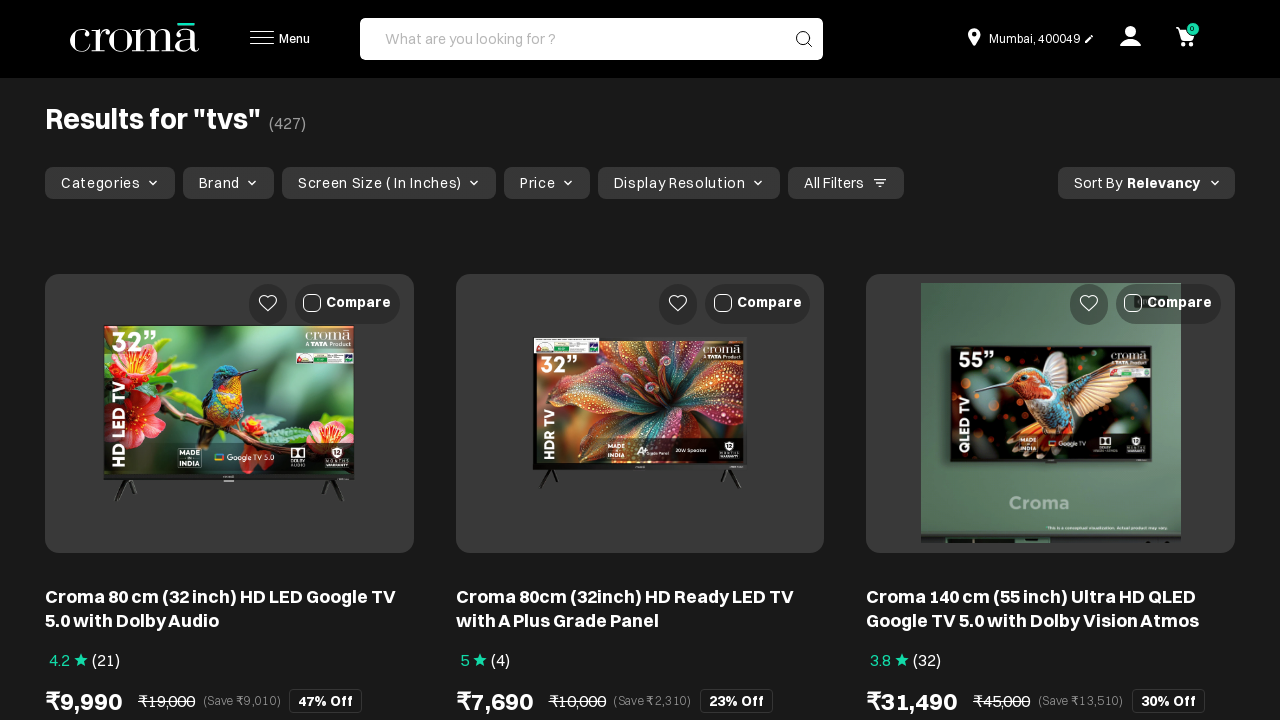

Waited for product item elements to load
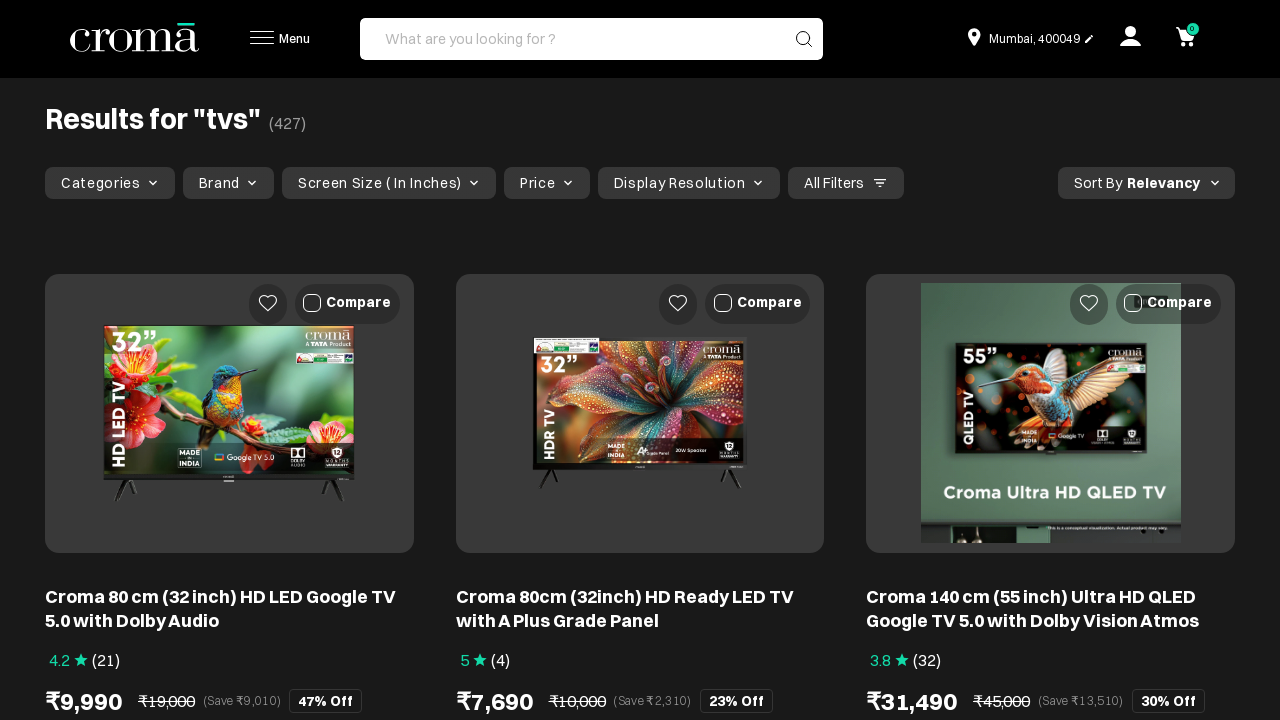

Verified product title and rating container elements are visible
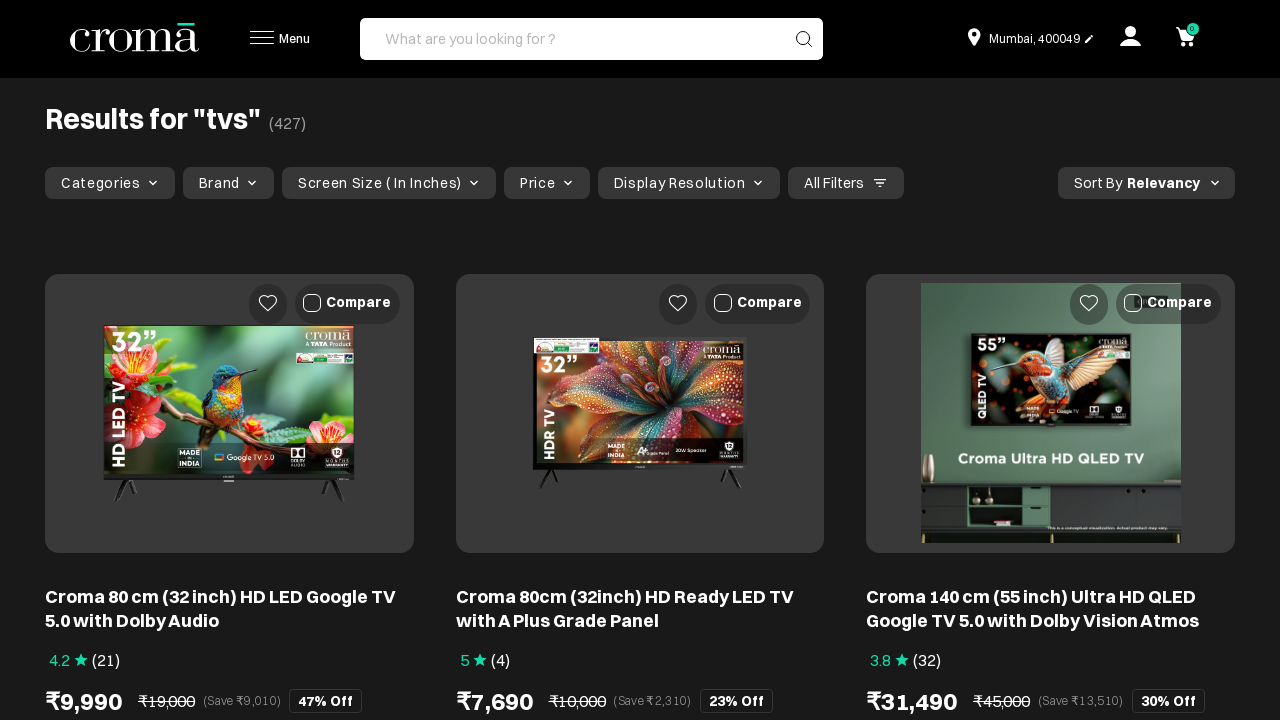

Verified price elements are visible on product listings
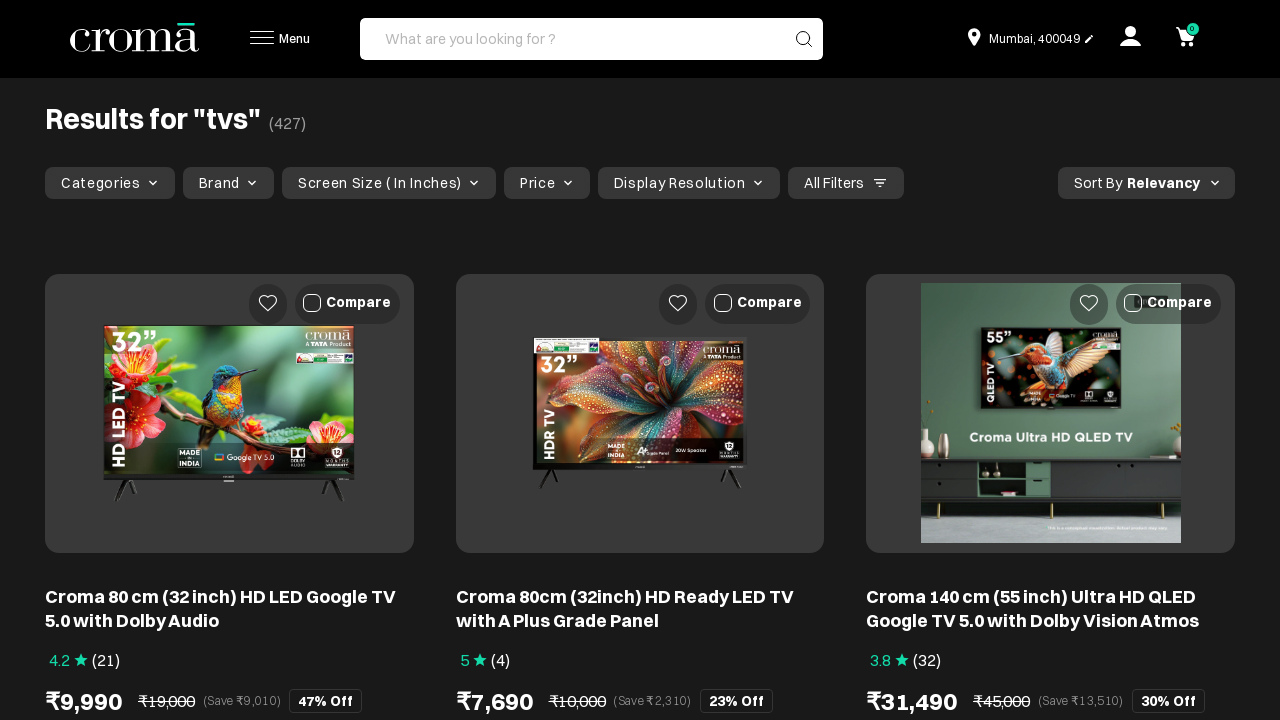

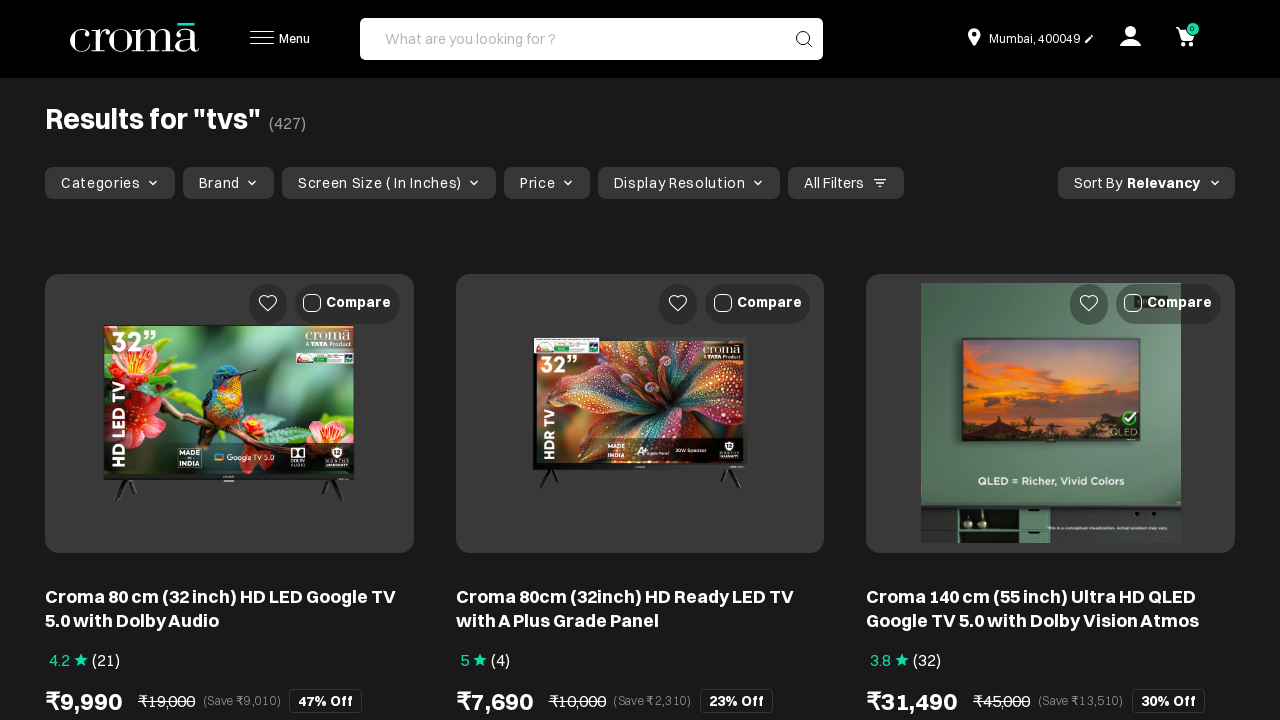